Tests navigation from login page to signup page and verifies that 7 checkbox elements are present on the signup form.

Starting URL: https://freelance-learn-automation.vercel.app/login

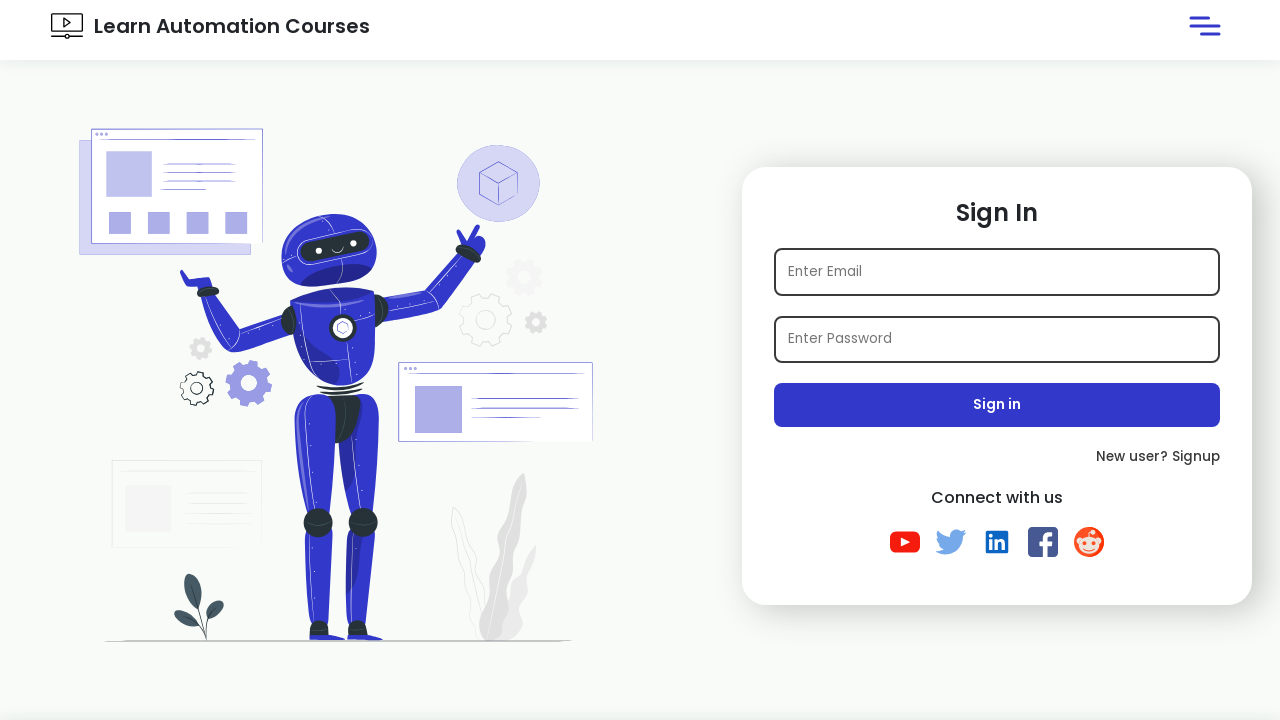

Clicked 'New user? Signup' link to navigate to signup page at (997, 457) on internal:text="New user? Signup"i
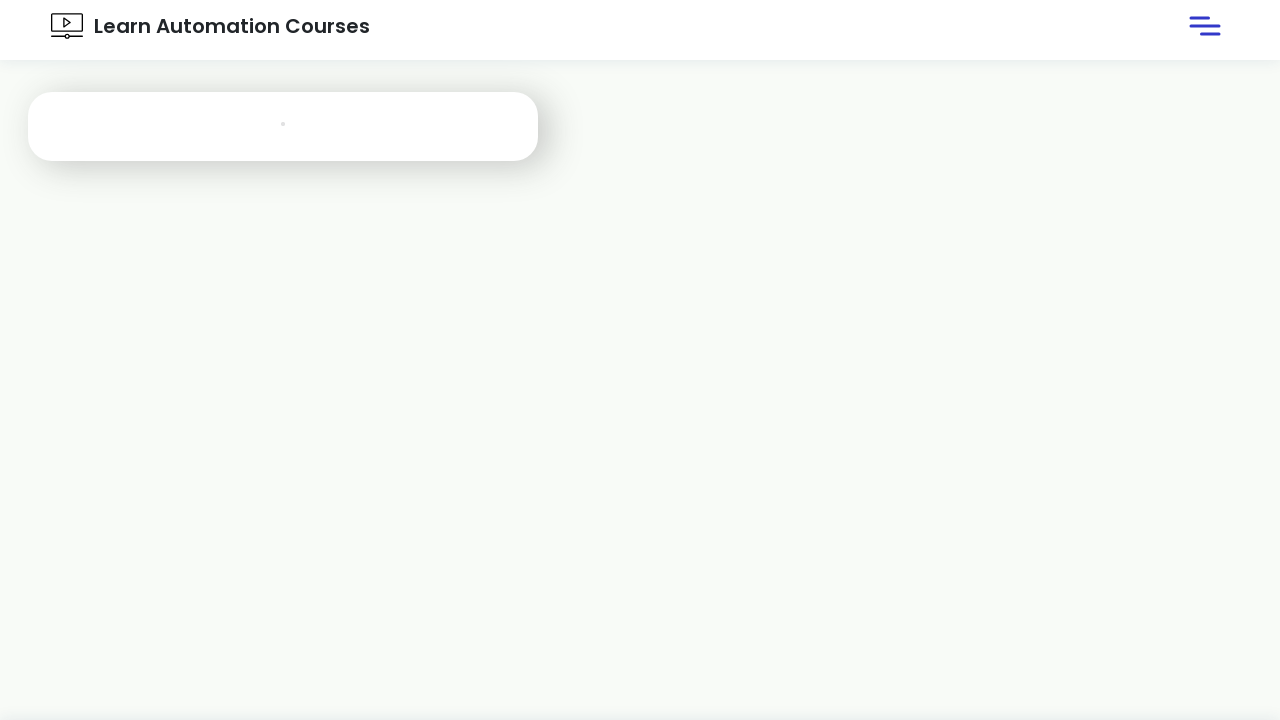

Waited for page to reach networkidle load state
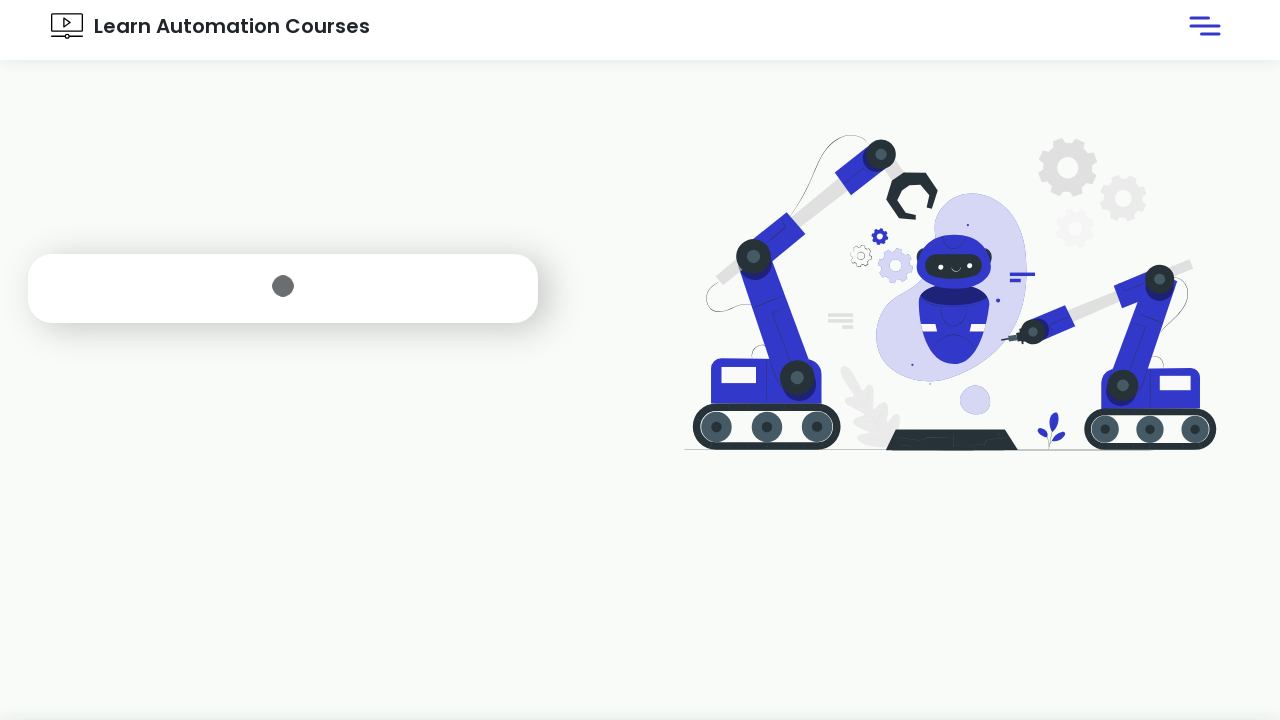

Located and counted checkbox elements on signup page
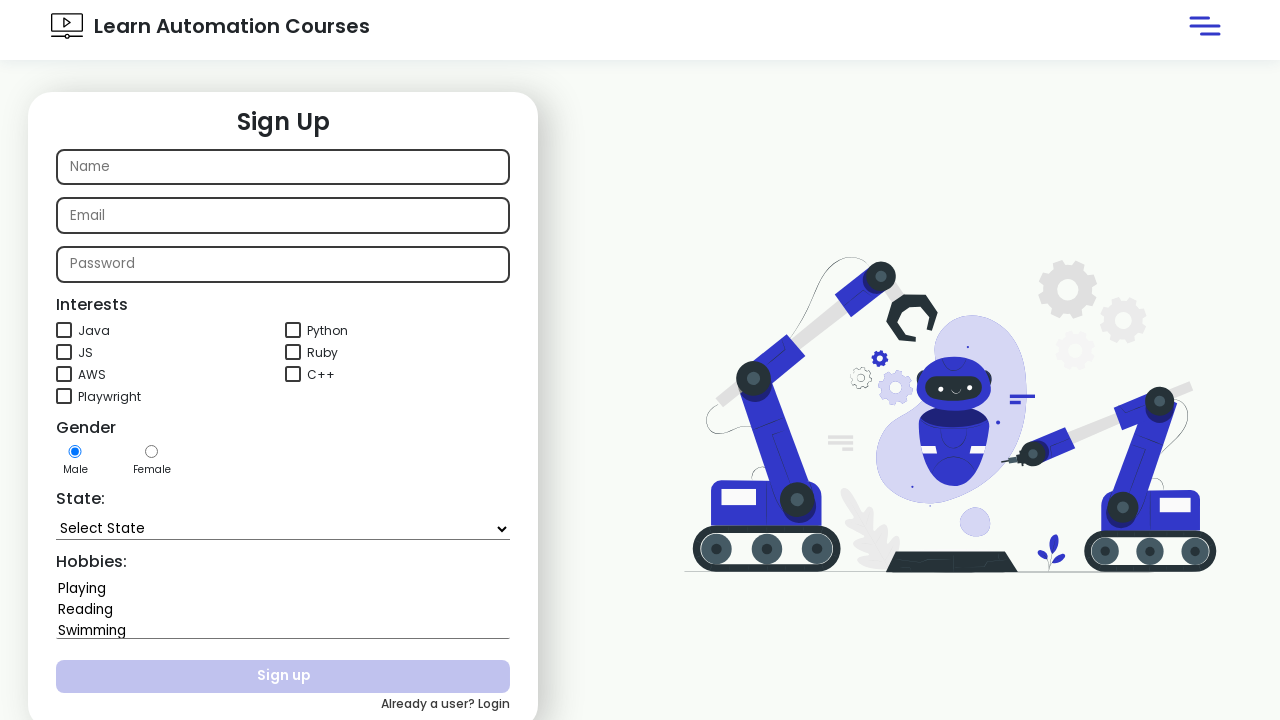

Verified that 7 checkbox elements are present on signup form
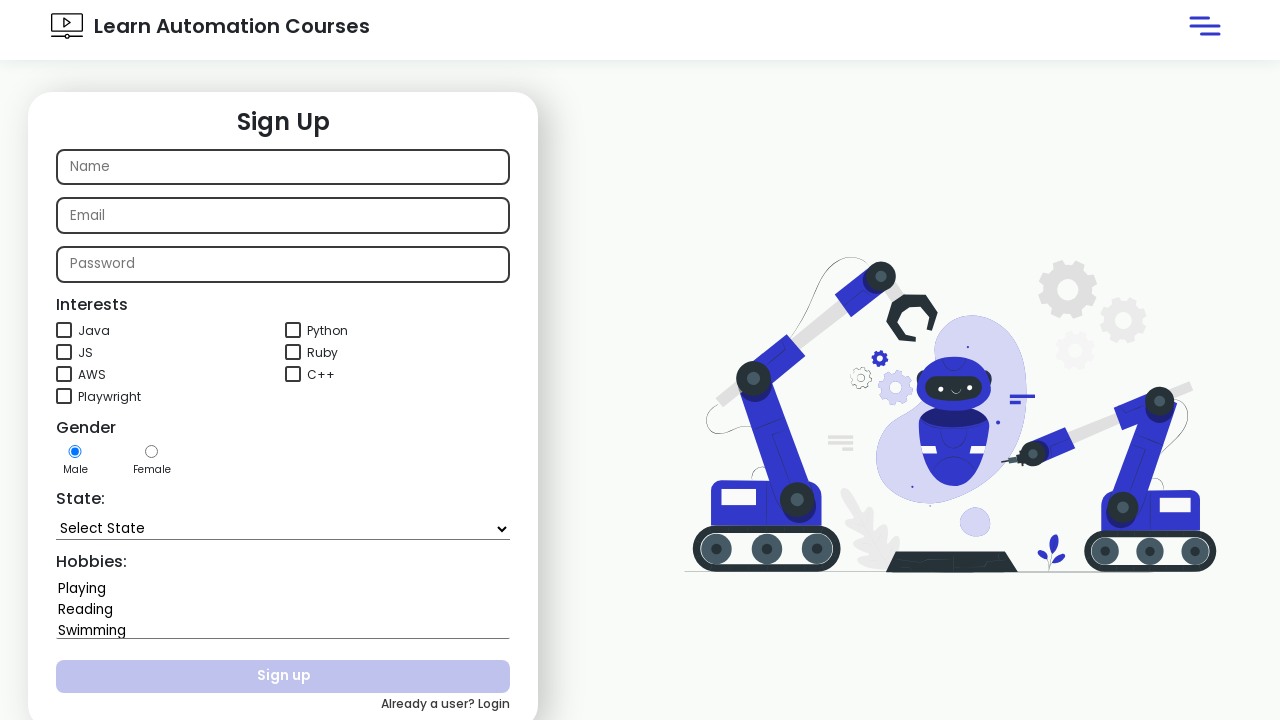

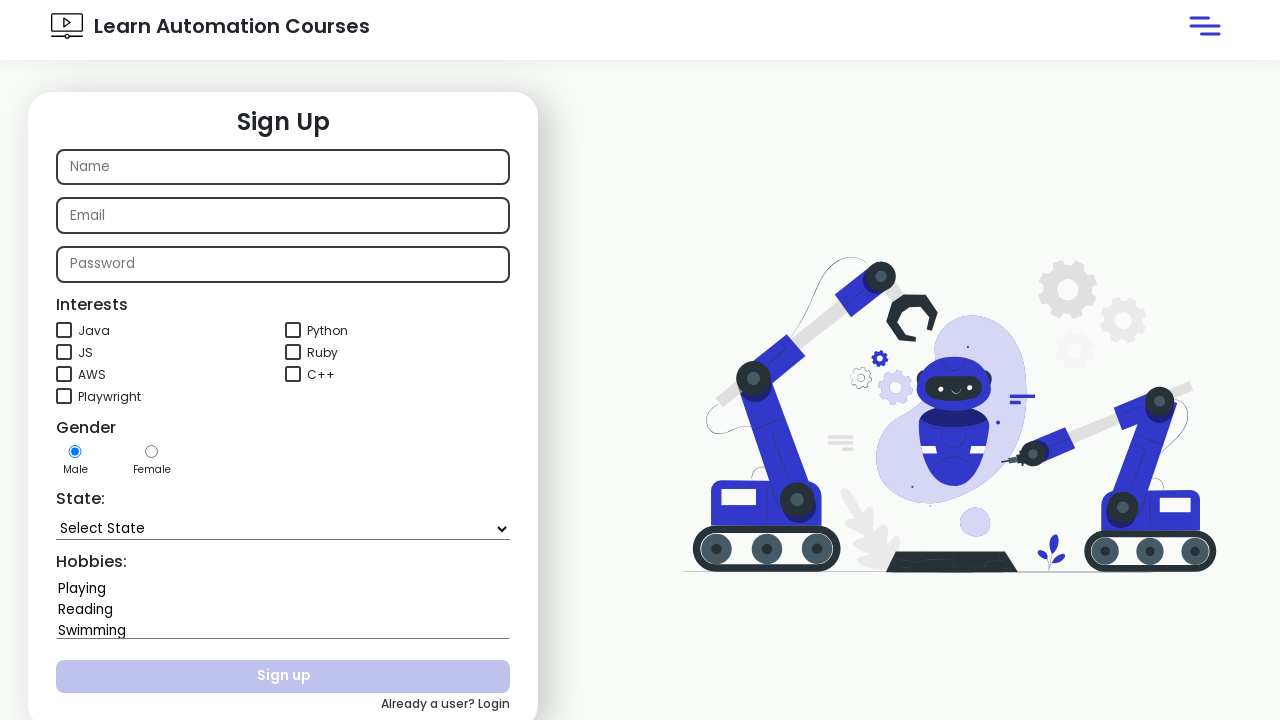